Tests handling of JavaScript prompt alerts by switching to an iframe, triggering a prompt dialog, entering text, and accepting it

Starting URL: https://www.w3schools.com/jsref/tryit.asp?filename=tryjsref_prompt

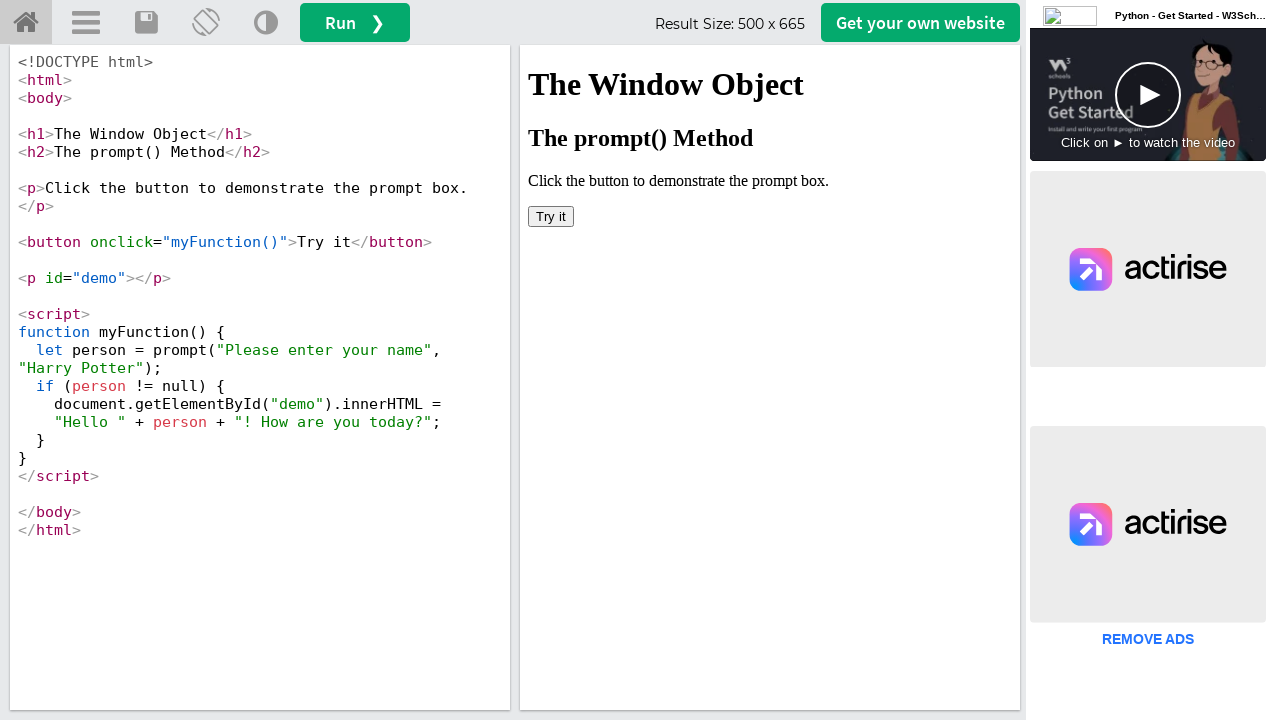

Located iframe with id 'iframeResult'
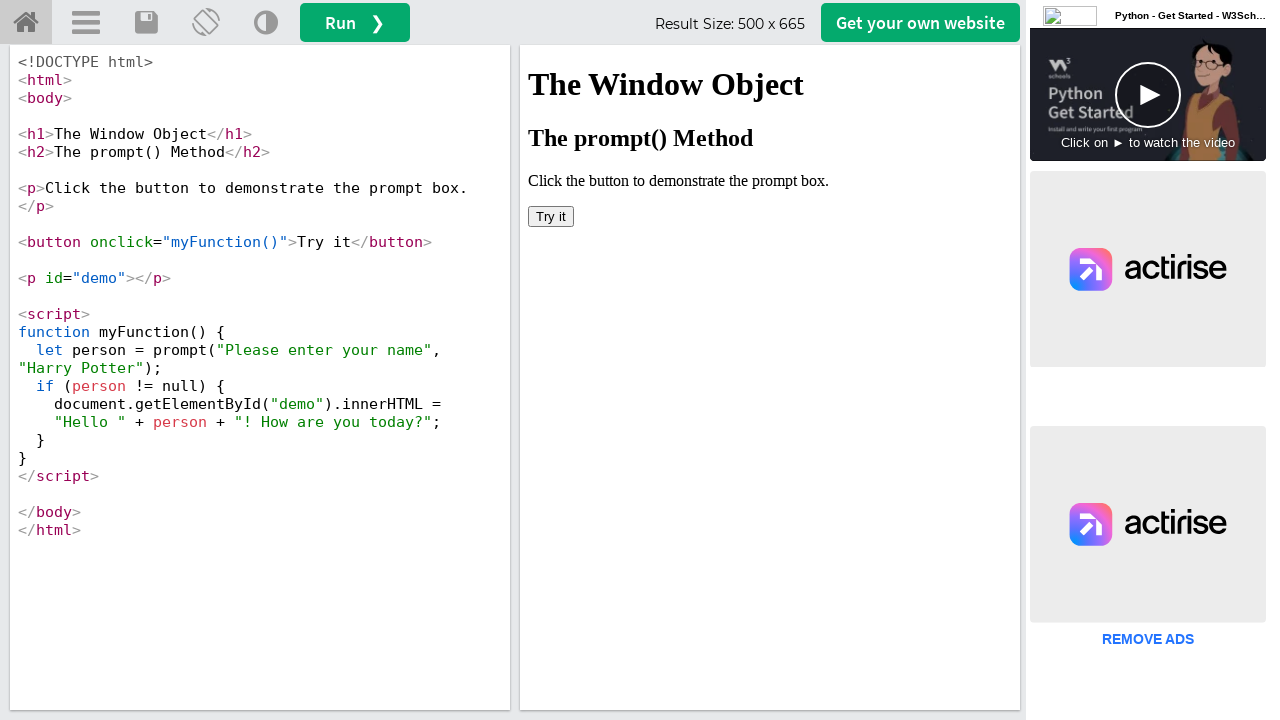

Clicked 'Try it' button to trigger prompt dialog at (551, 216) on #iframeResult >> internal:control=enter-frame >> xpath=//button[text()='Try it']
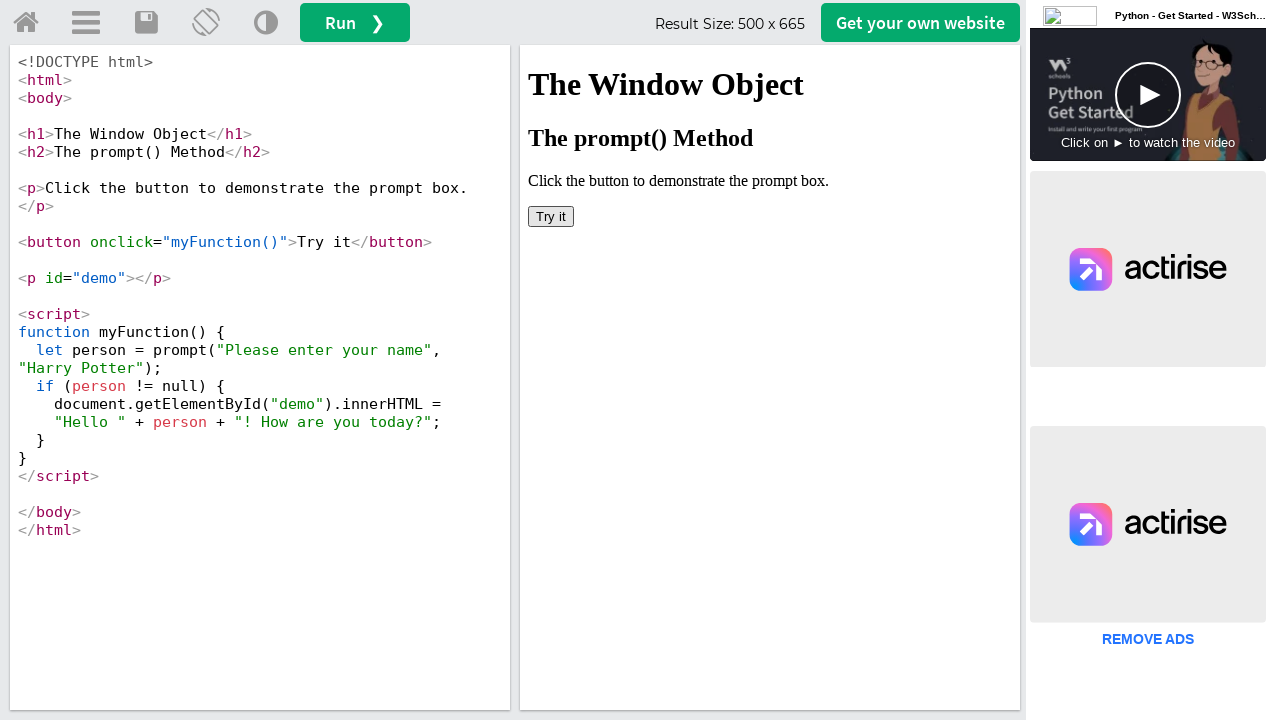

Set up dialog handler to accept prompt with text 'Morgan Zee'
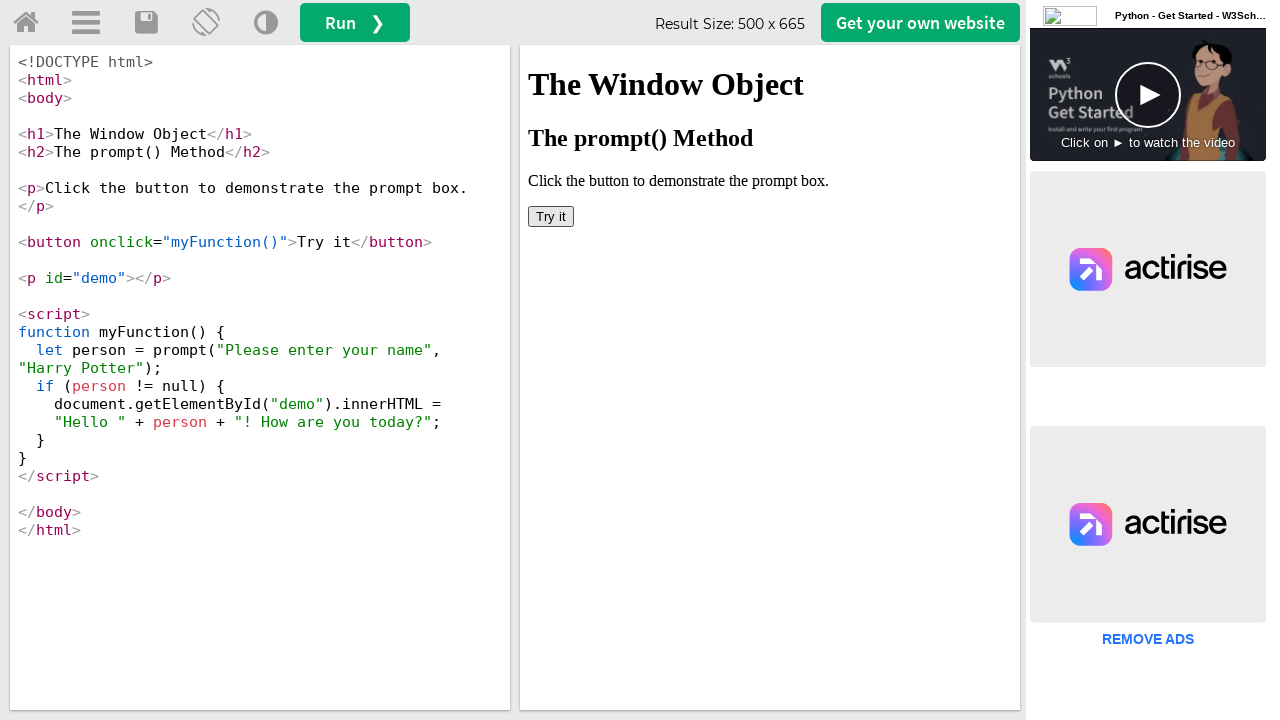

Waited 1000ms for dialog handling to complete
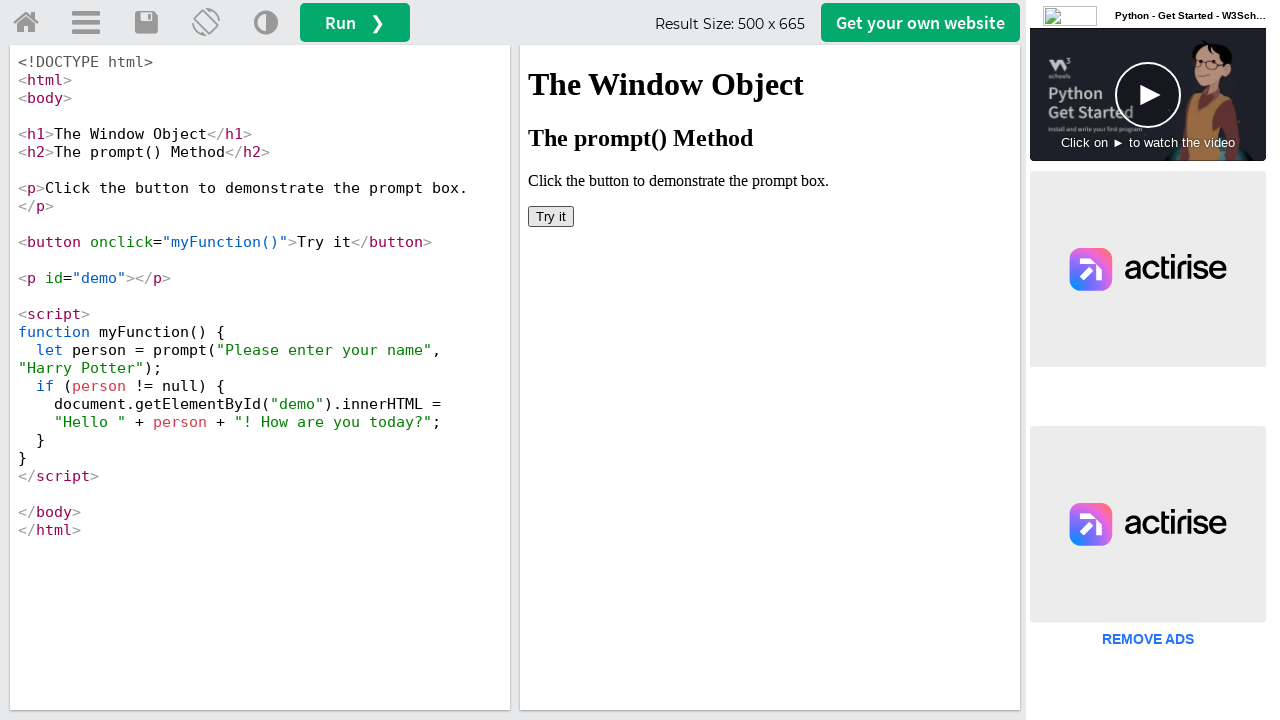

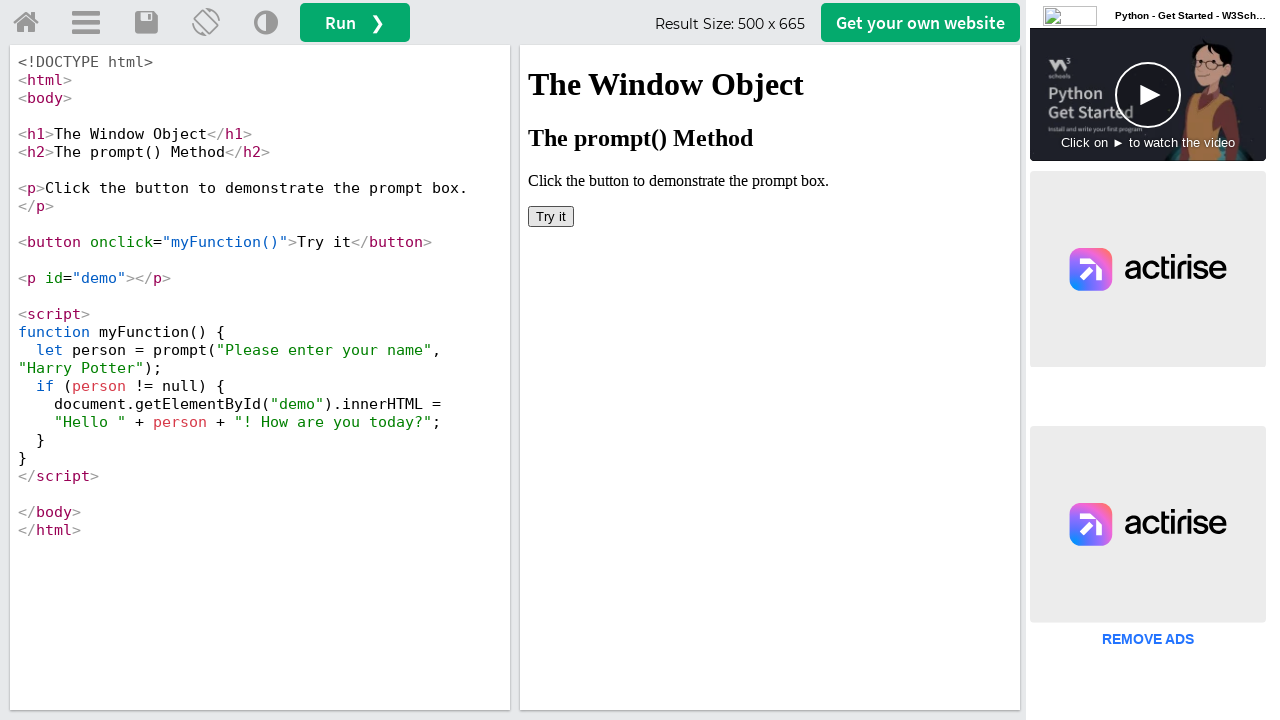